Navigates to the Playwright documentation website and executes JavaScript to modify the width of a browser image element on the page.

Starting URL: https://playwright.dev

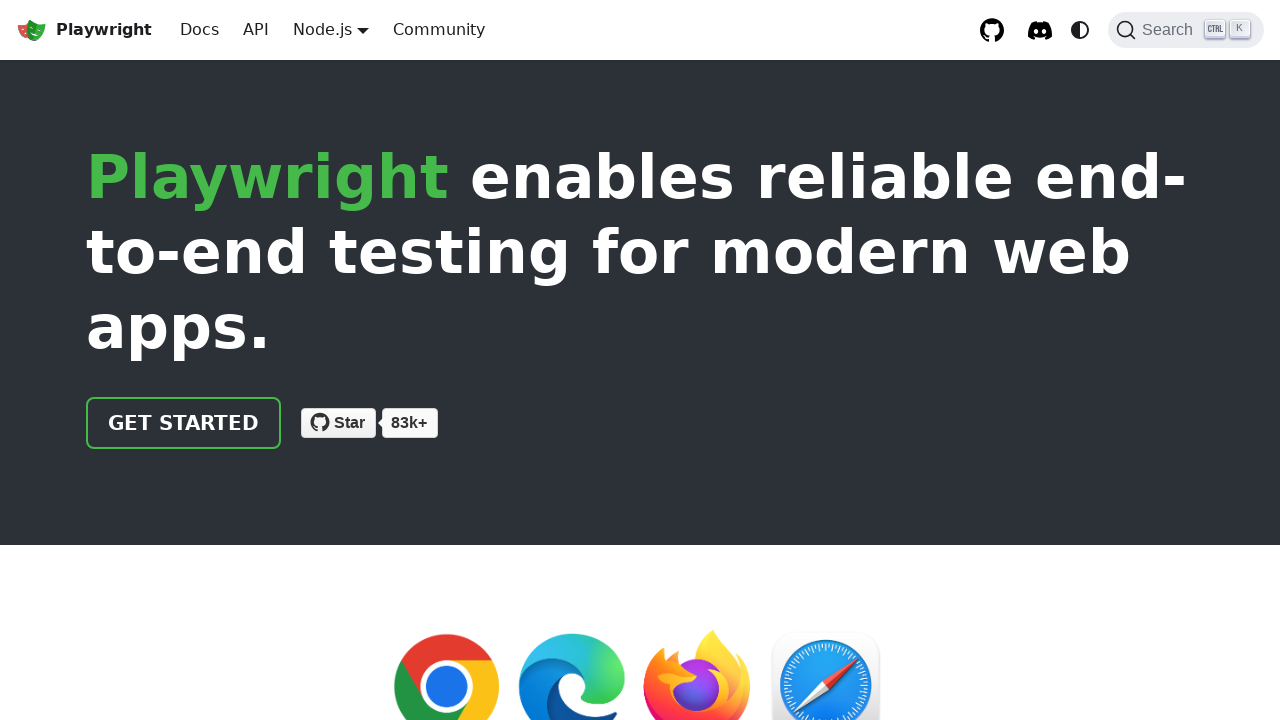

Navigated to Playwright documentation website
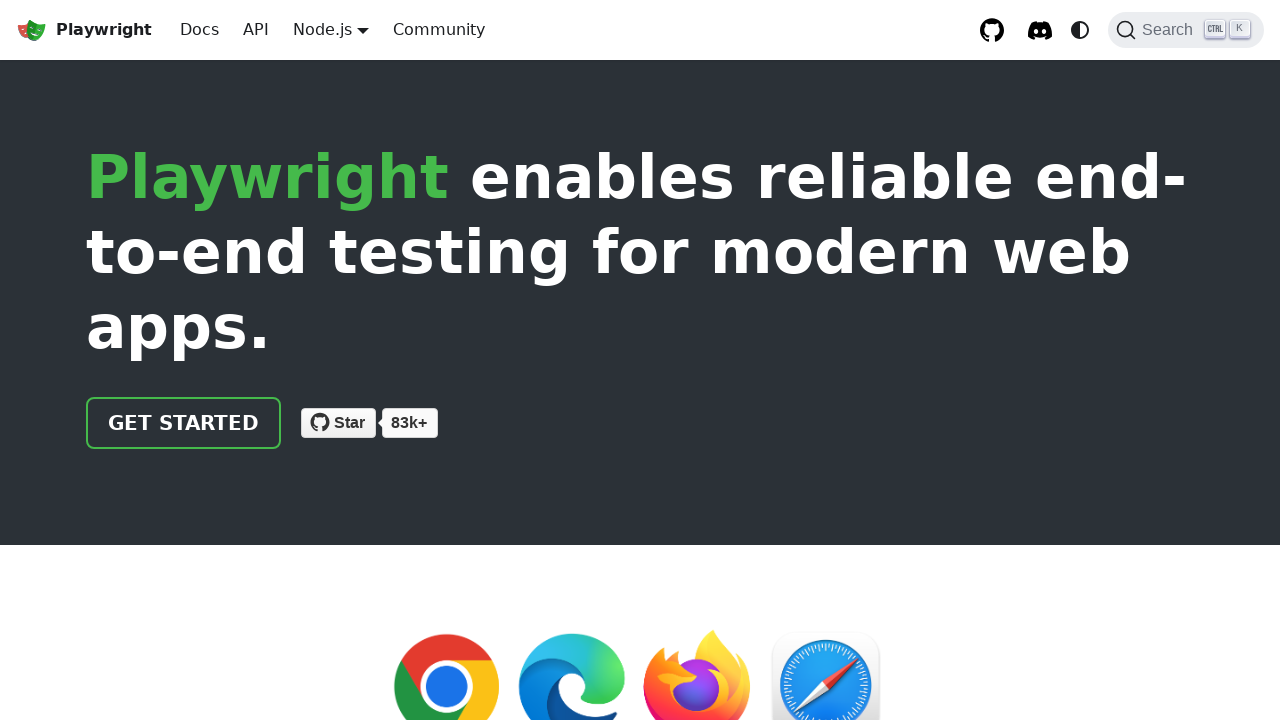

Executed JavaScript to modify browser image element width to 111
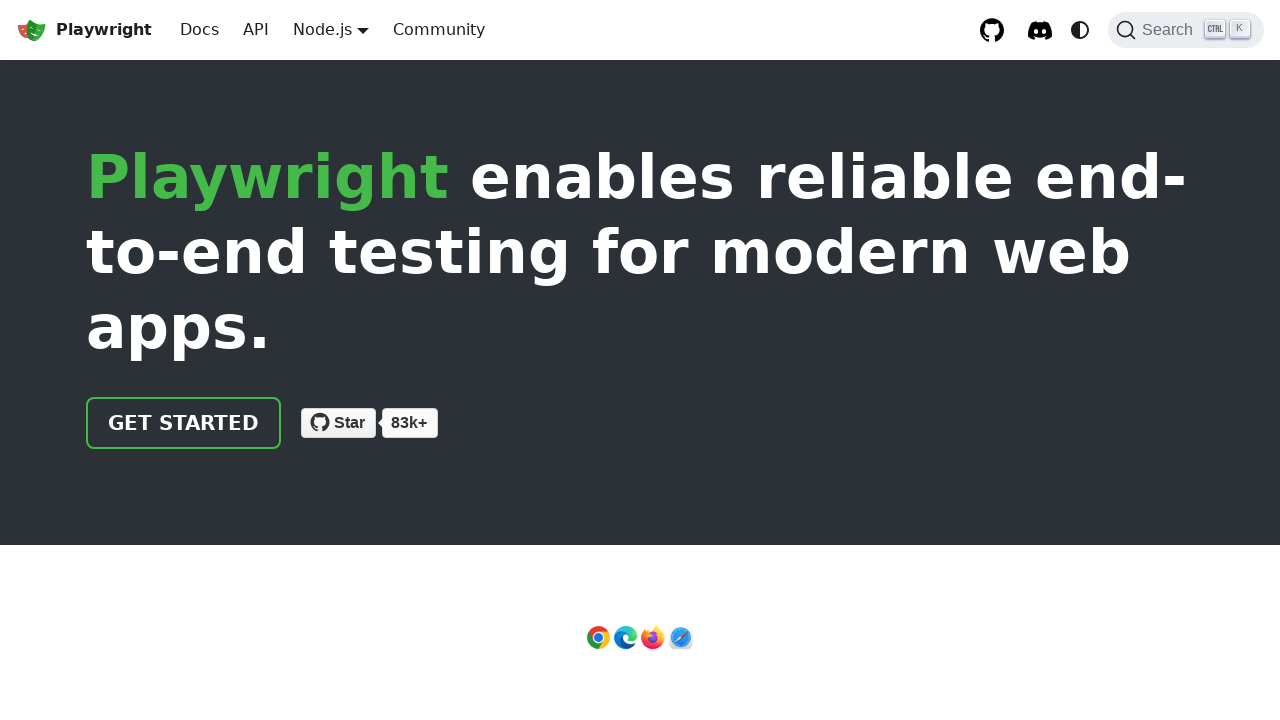

Waited 500ms for JavaScript changes to be applied
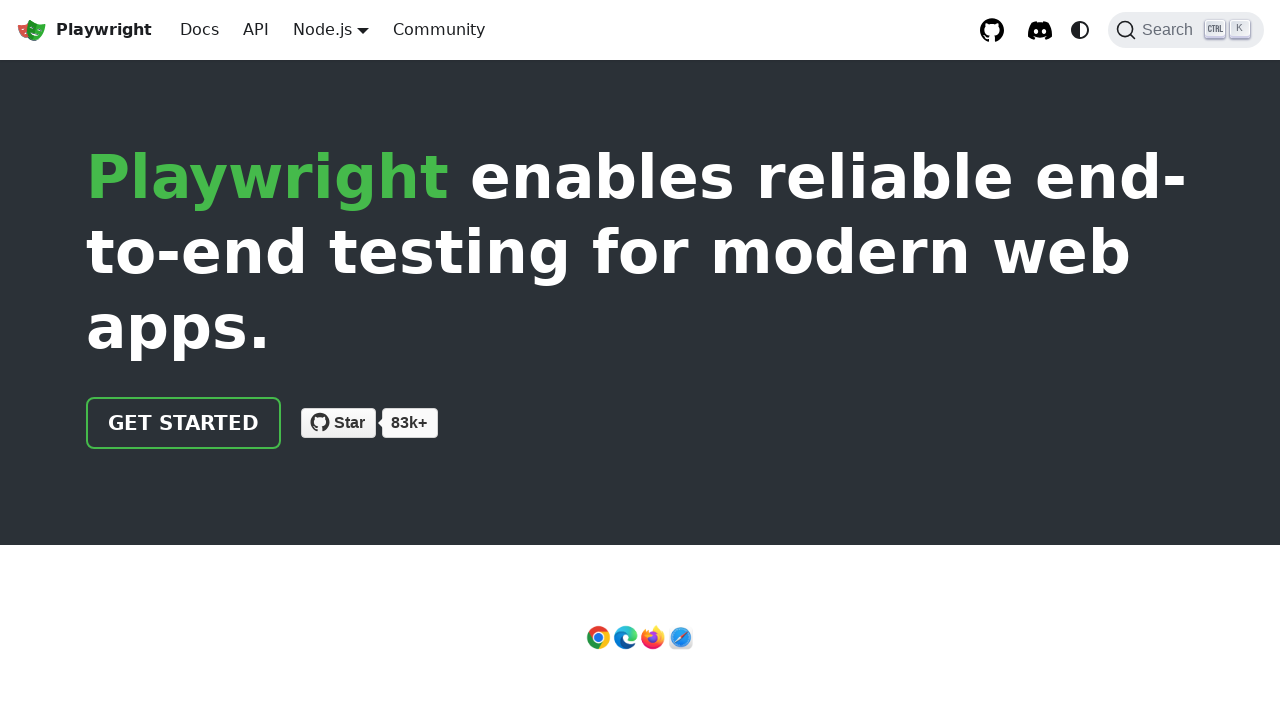

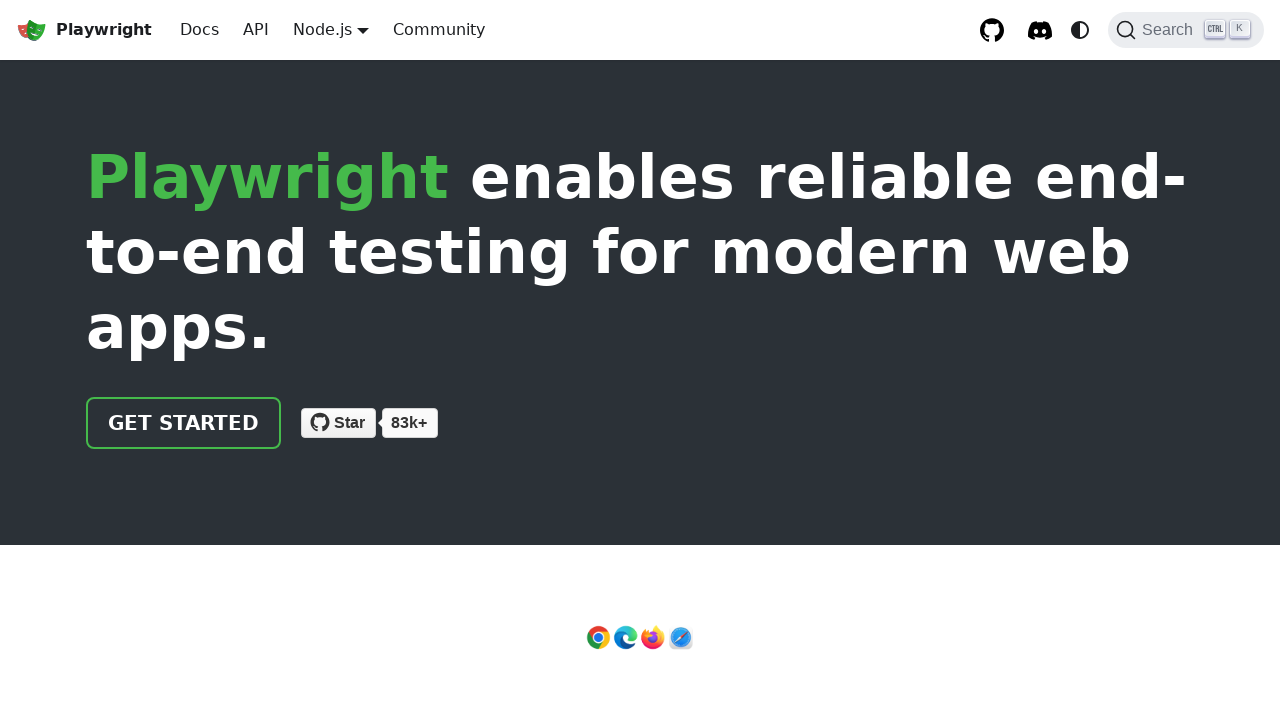